Tests login form with invalid password to verify error message is displayed

Starting URL: http://the-internet.herokuapp.com/login

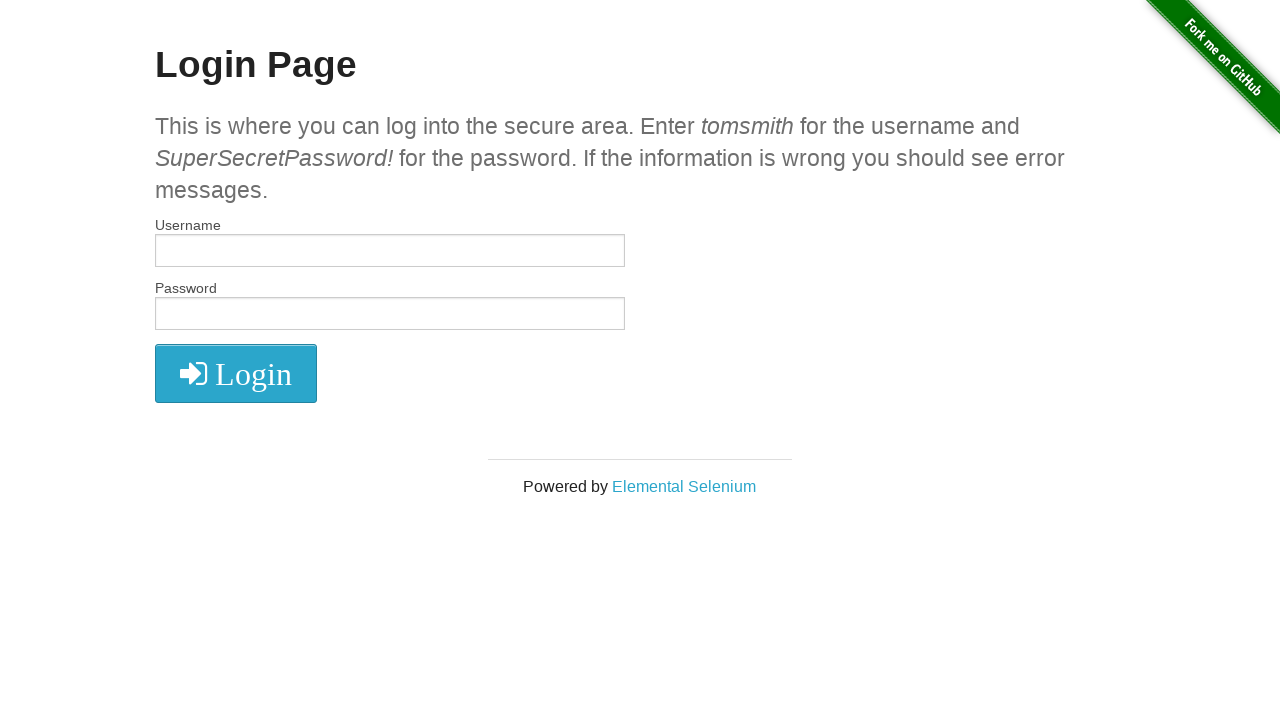

Filled username field with 'tomsmith' on #username
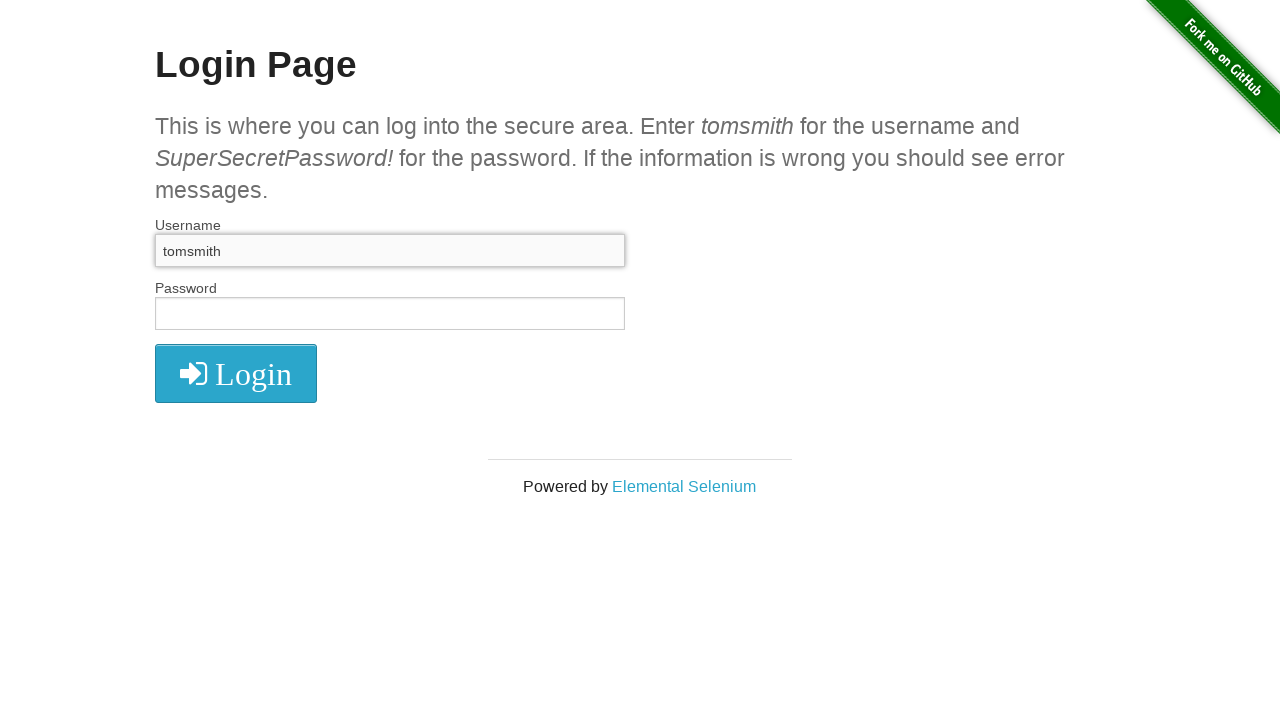

Filled password field with invalid password 'SuperSecretPassword' on #password
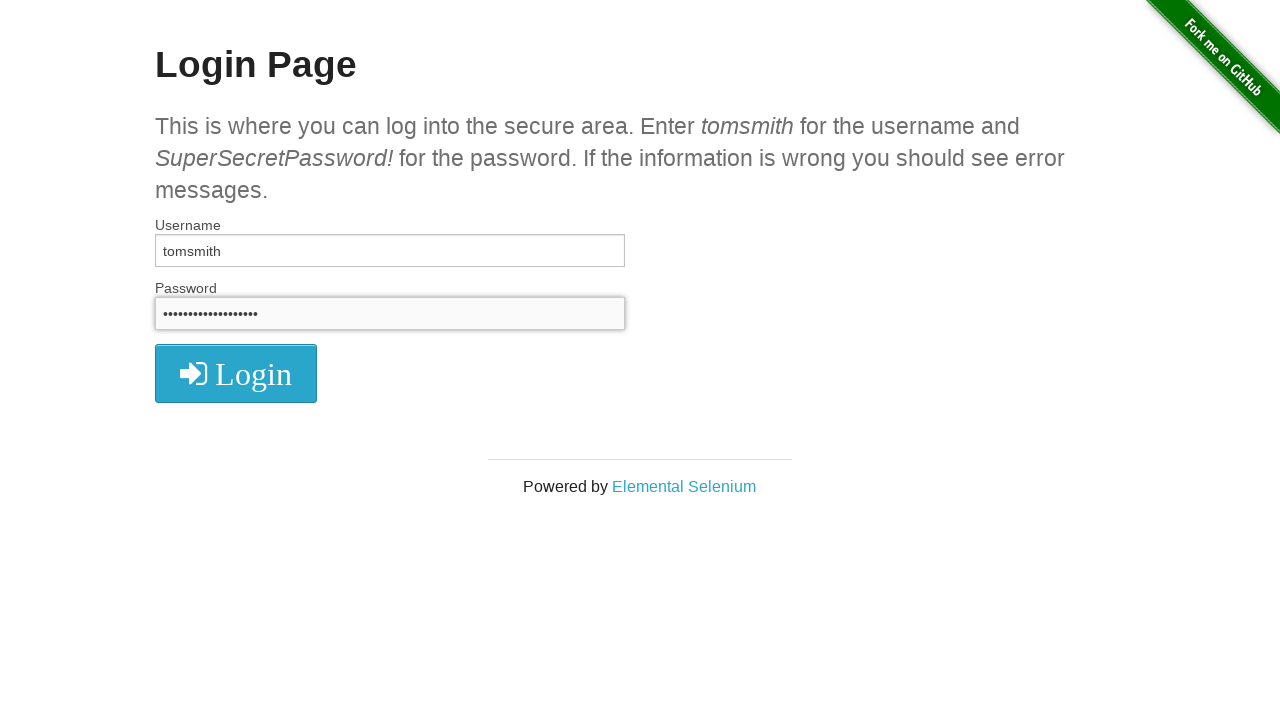

Submitted login form by pressing Enter on form[name='login']
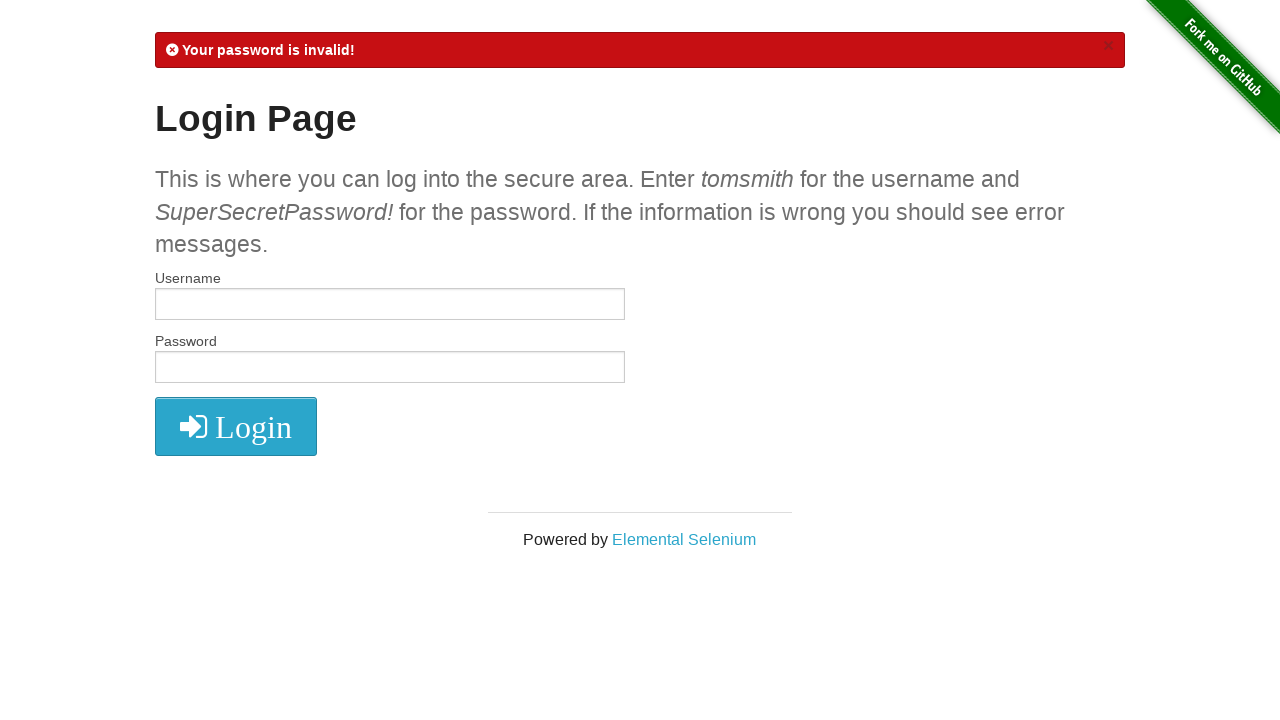

Error message element appeared, confirming invalid password was rejected
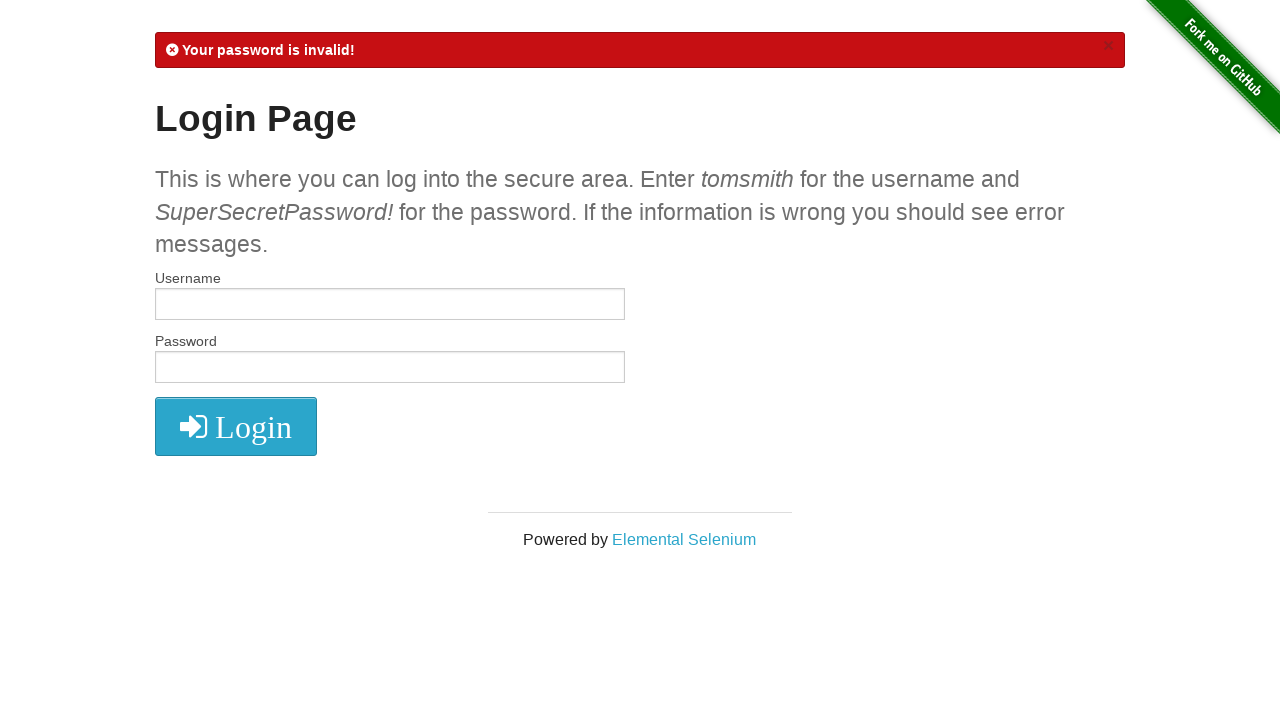

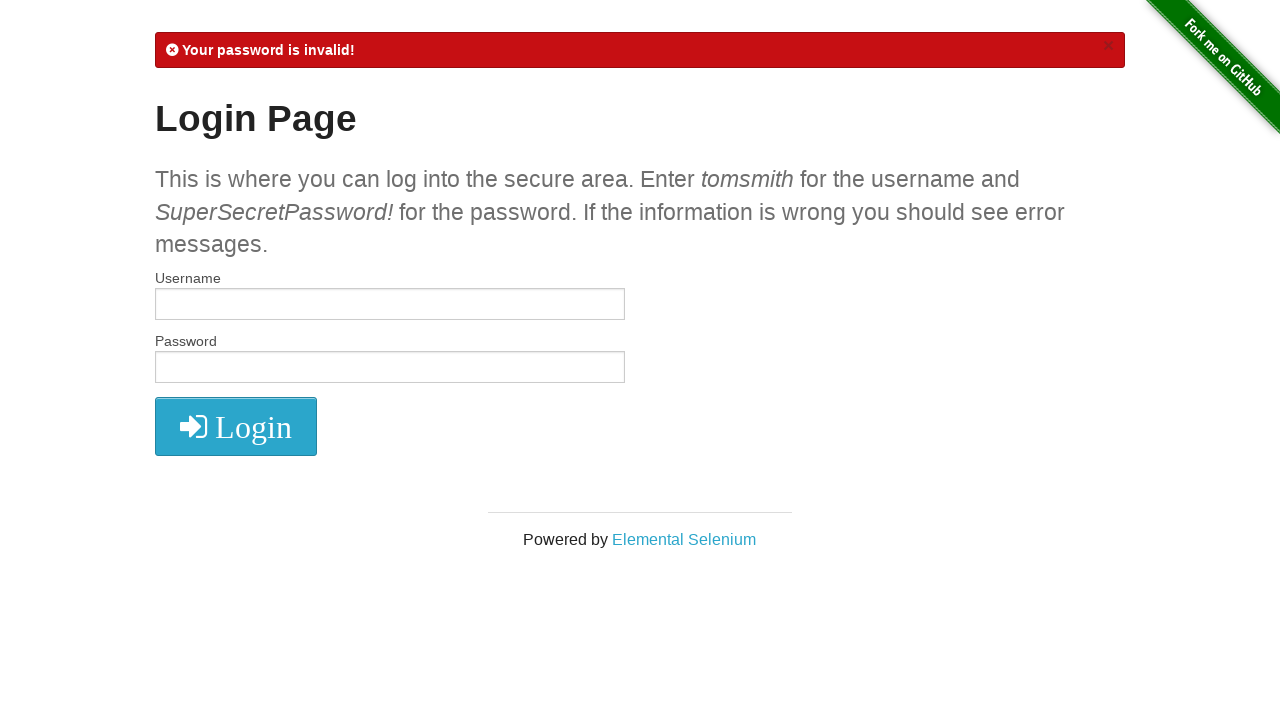